Tests adding elements by clicking the 'Add Element' button 5 times and verifying that 5 delete buttons appear on the page.

Starting URL: https://the-internet.herokuapp.com/add_remove_elements/

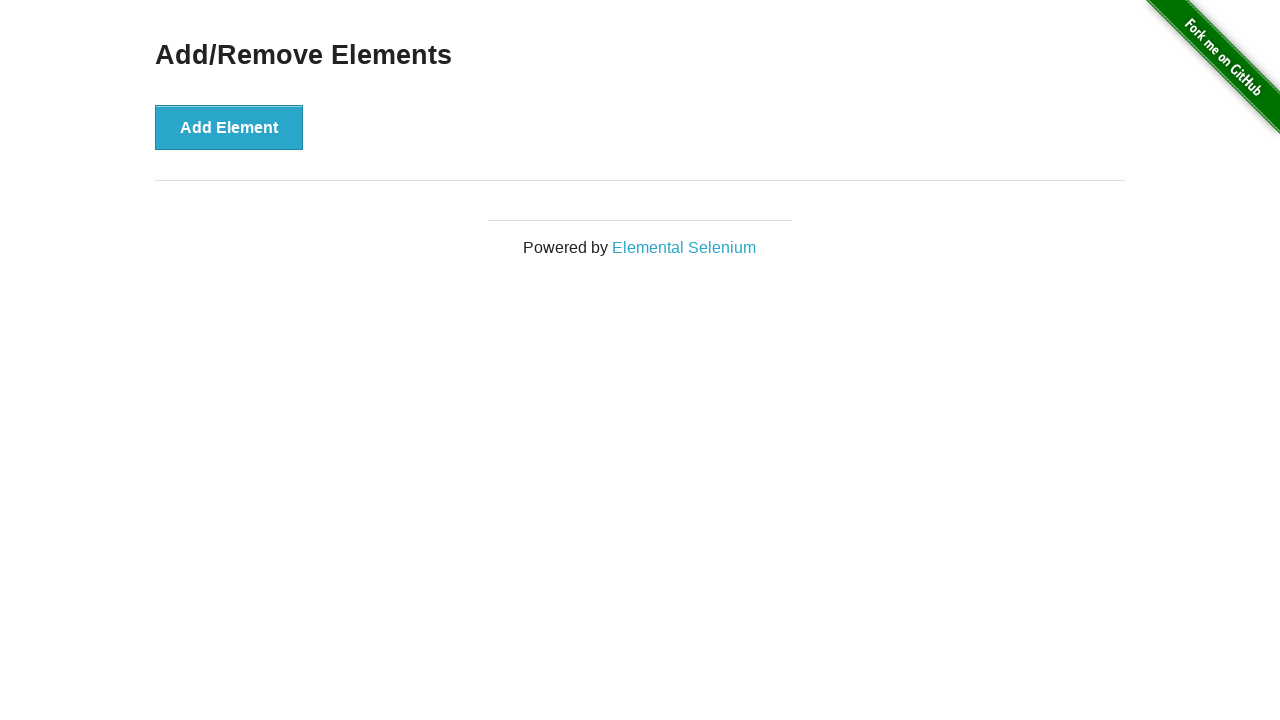

Navigated to Add/Remove Elements page
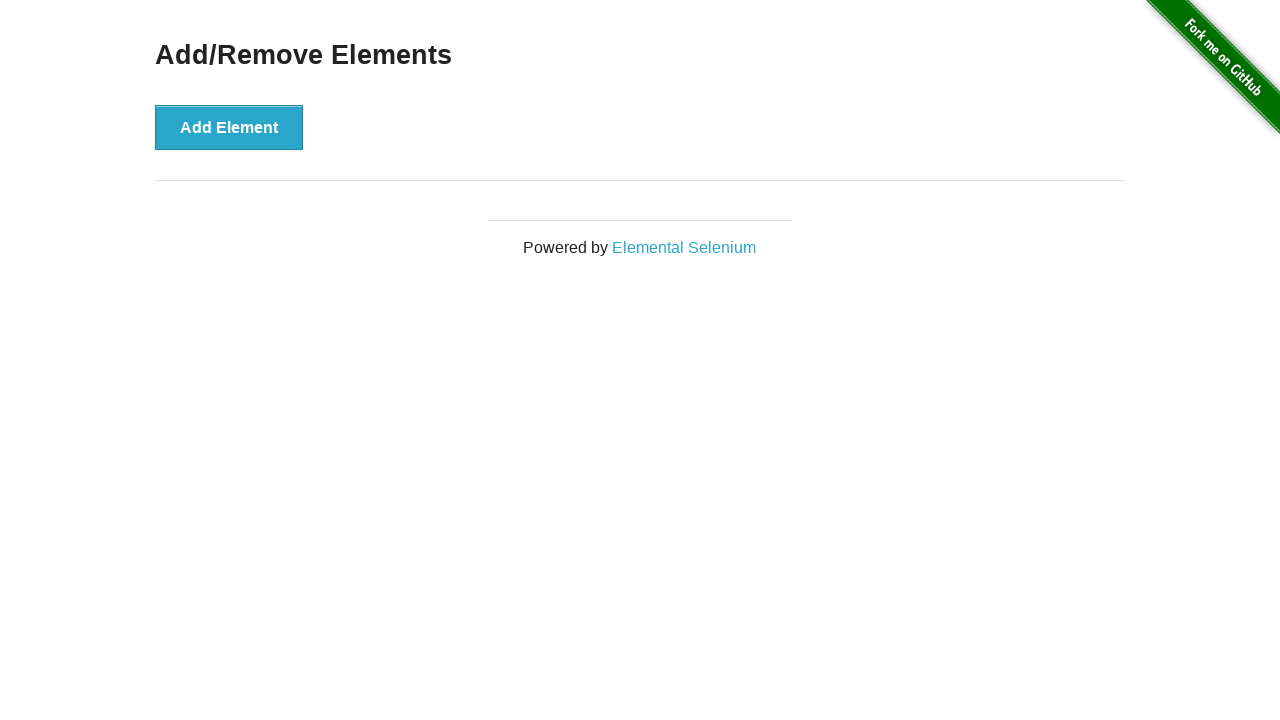

Clicked 'Add Element' button (click 1 of 5) at (229, 127) on button:has-text('Add Element')
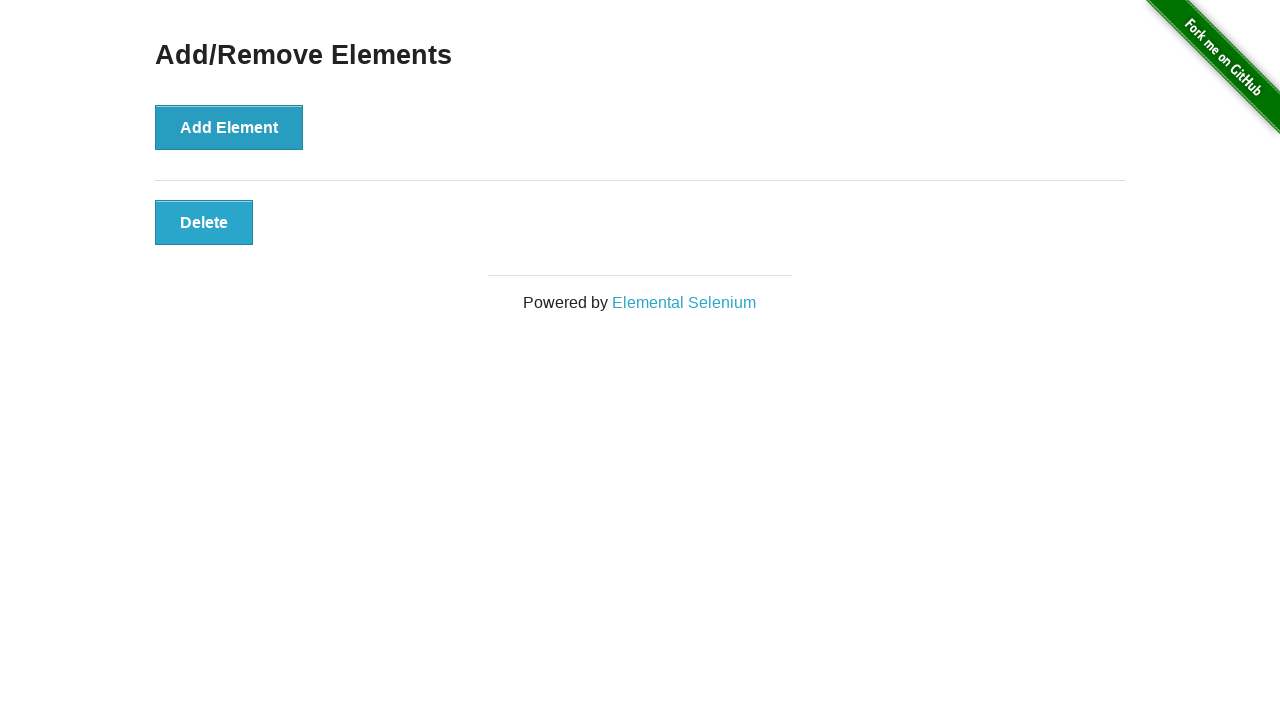

Clicked 'Add Element' button (click 2 of 5) at (229, 127) on button:has-text('Add Element')
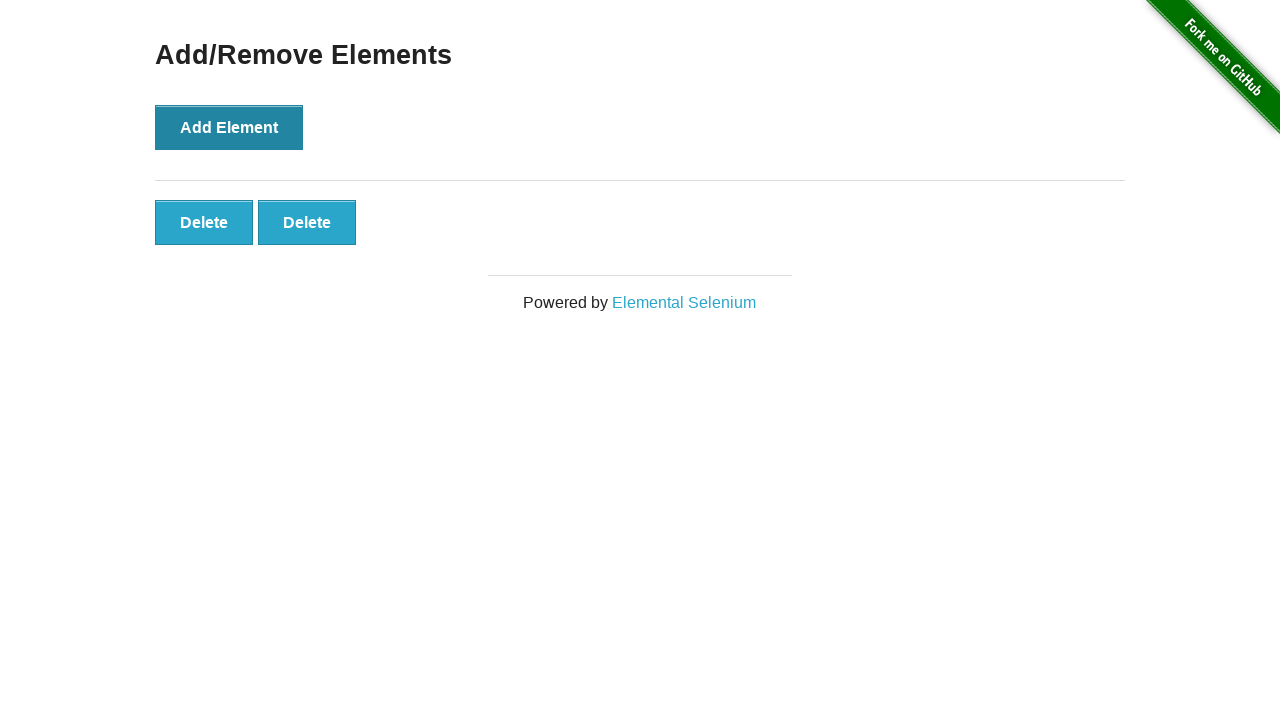

Clicked 'Add Element' button (click 3 of 5) at (229, 127) on button:has-text('Add Element')
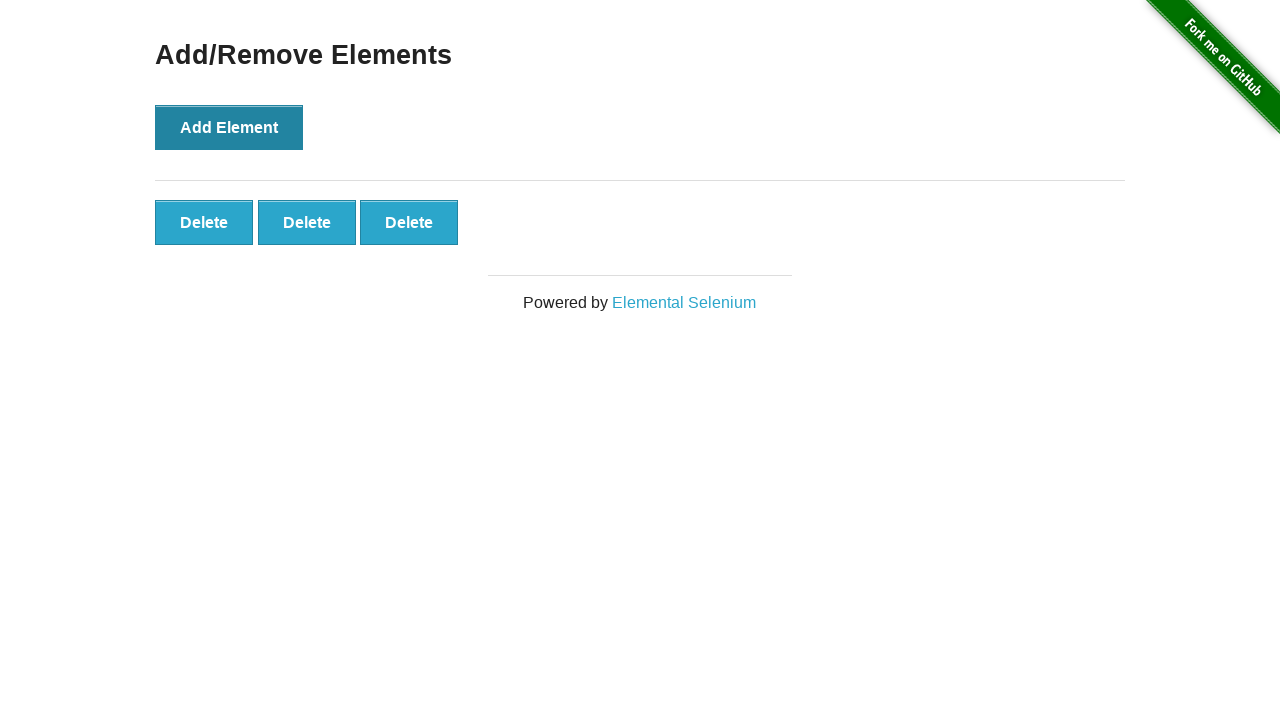

Clicked 'Add Element' button (click 4 of 5) at (229, 127) on button:has-text('Add Element')
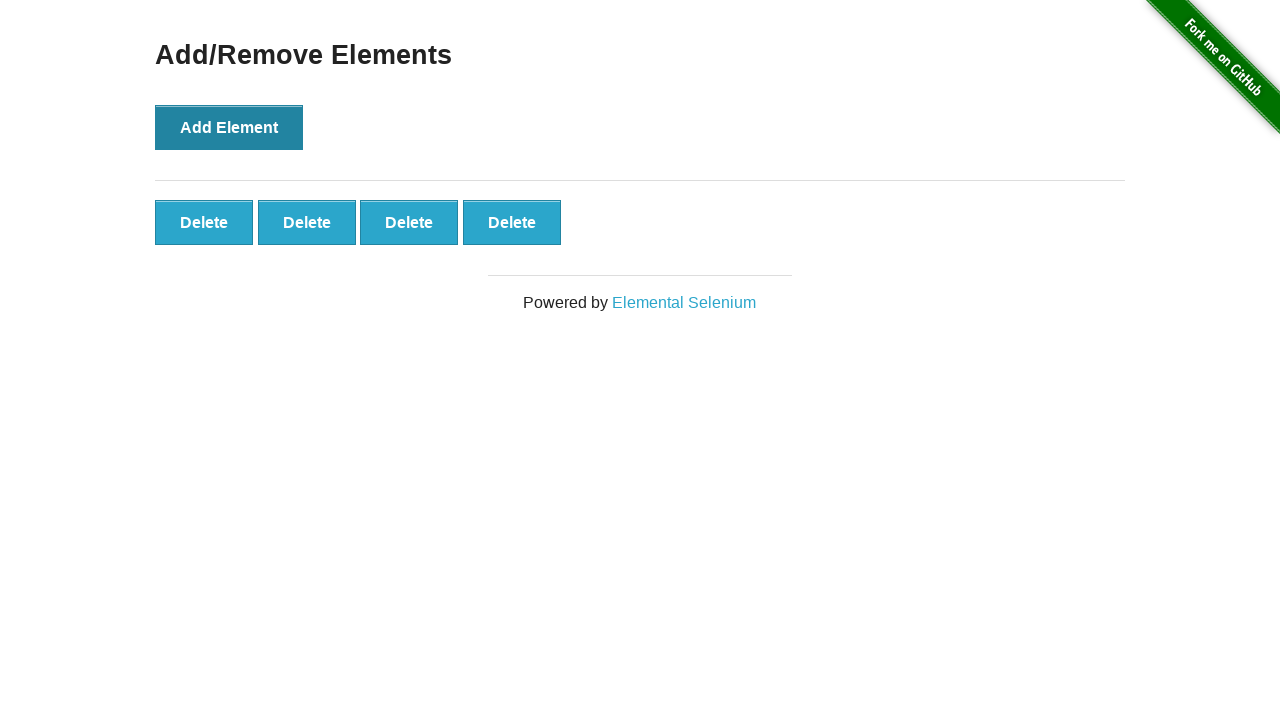

Clicked 'Add Element' button (click 5 of 5) at (229, 127) on button:has-text('Add Element')
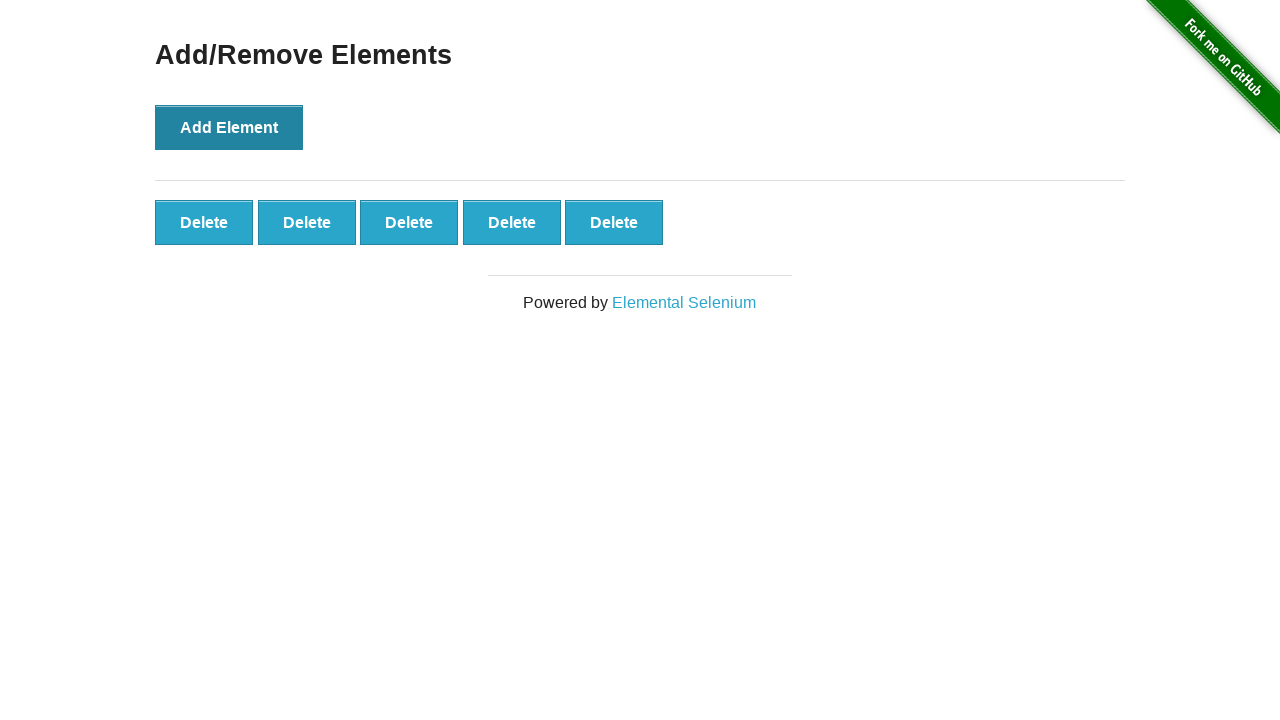

Located all delete buttons on the page
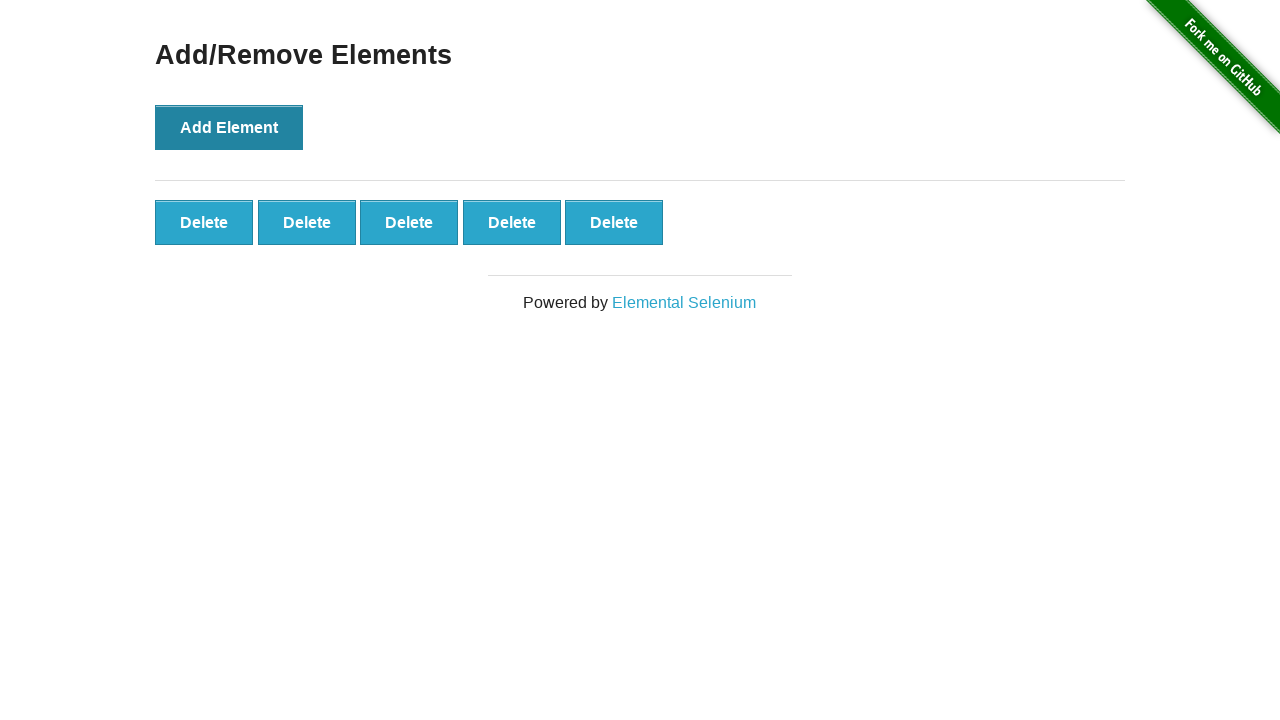

Verified that exactly 5 delete buttons are present
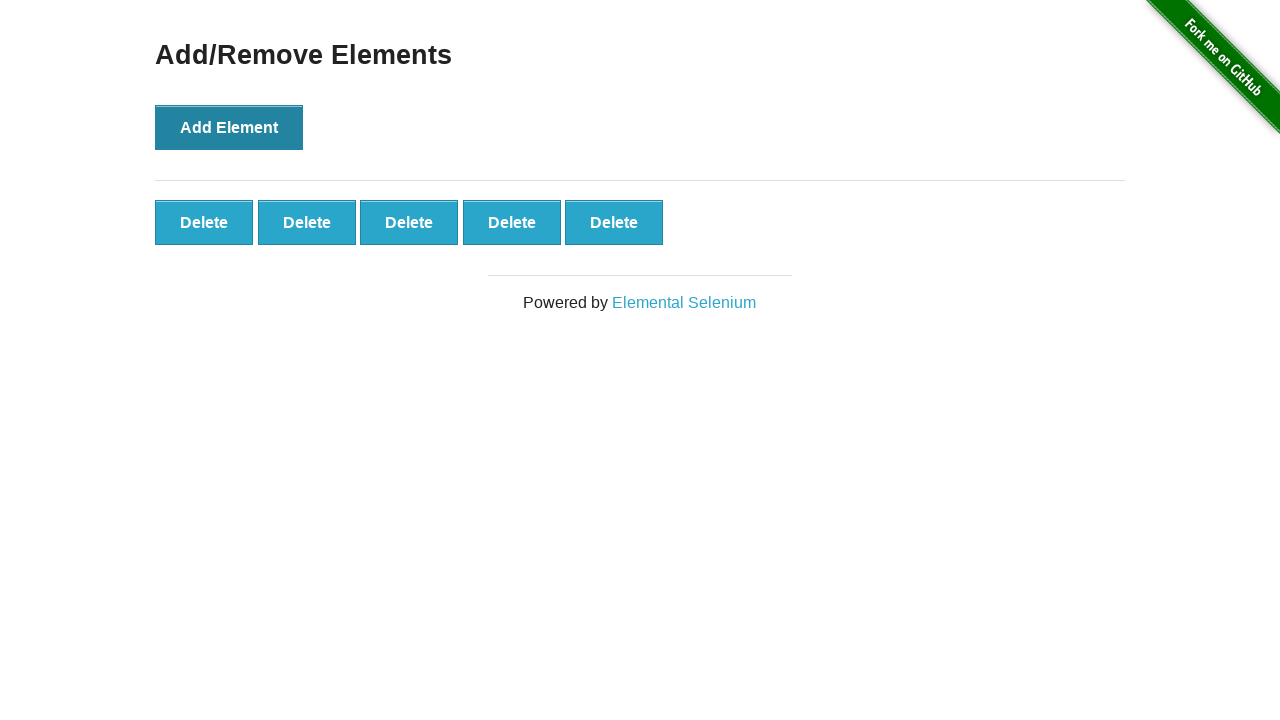

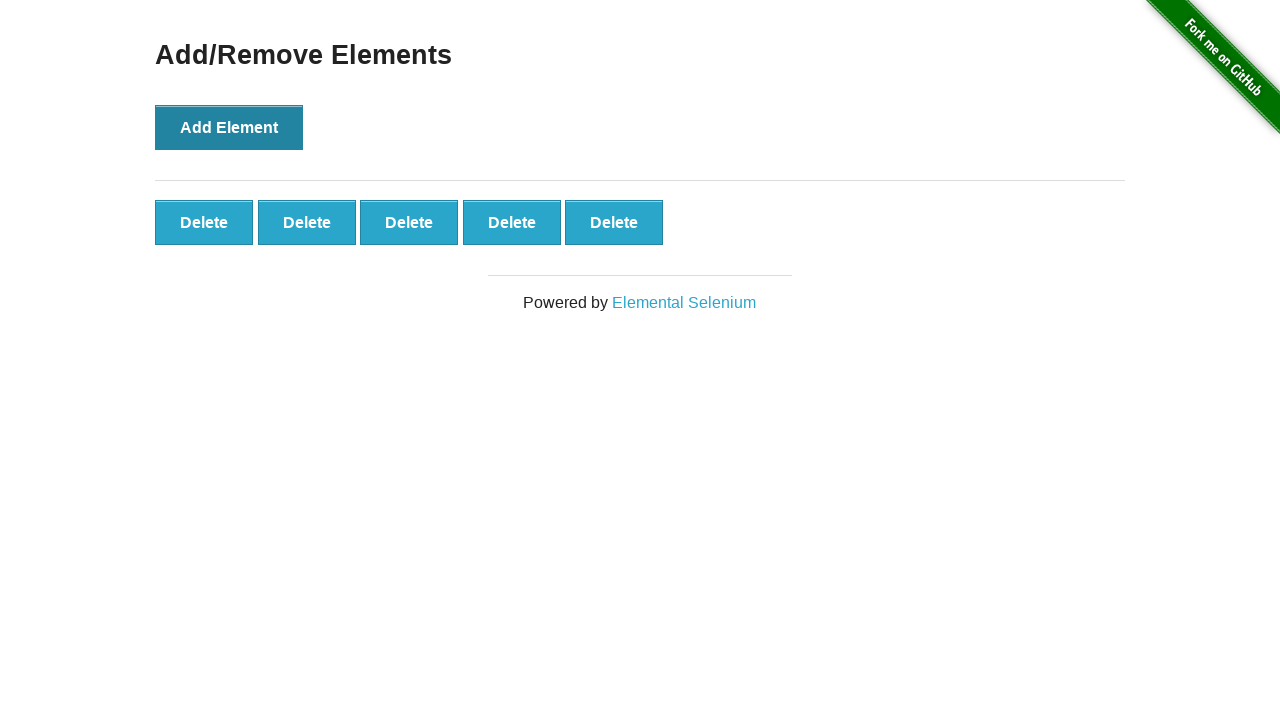